Navigates to GitHub homepage and verifies the page title contains "Git"

Starting URL: https://github.com/

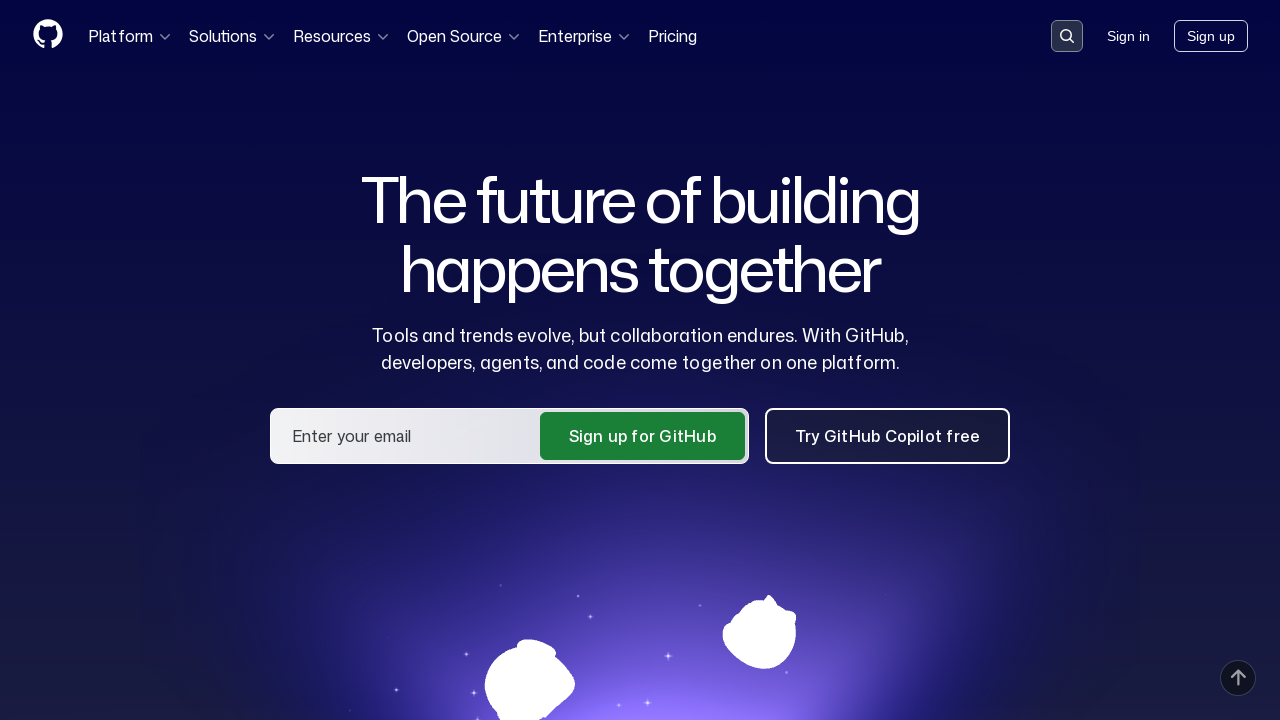

Navigated to GitHub homepage
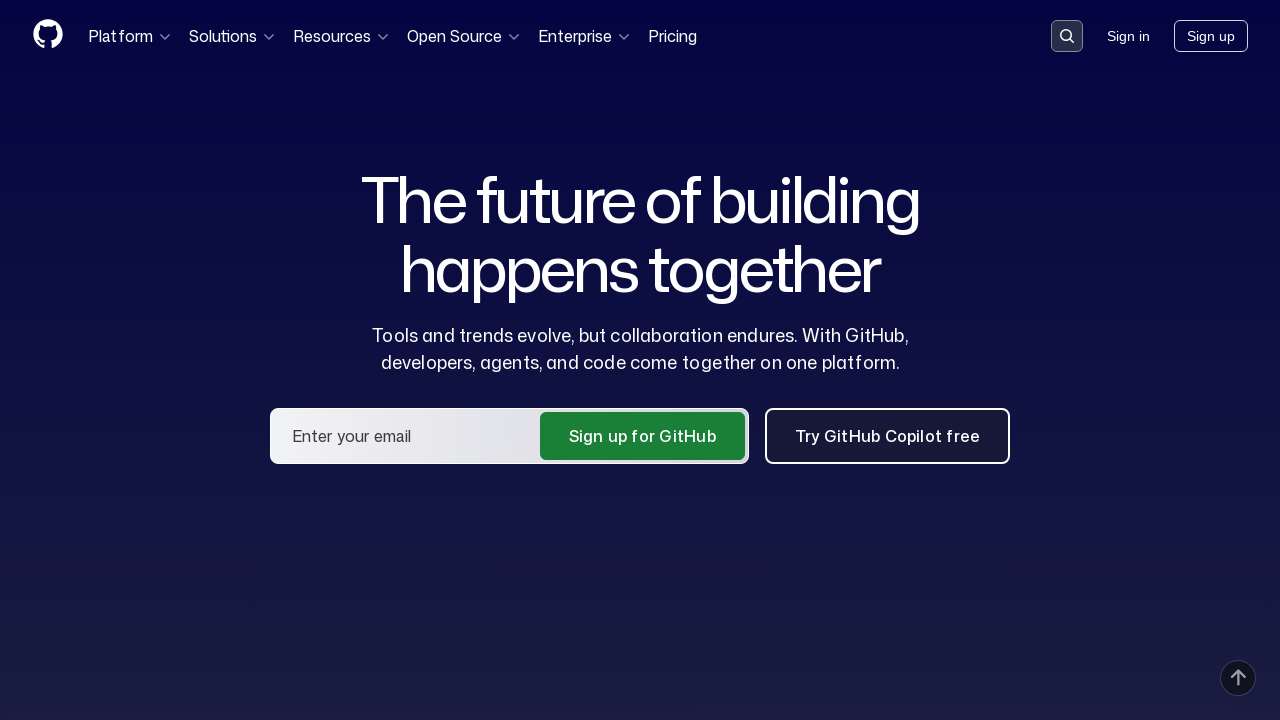

Verified page title contains 'Git'
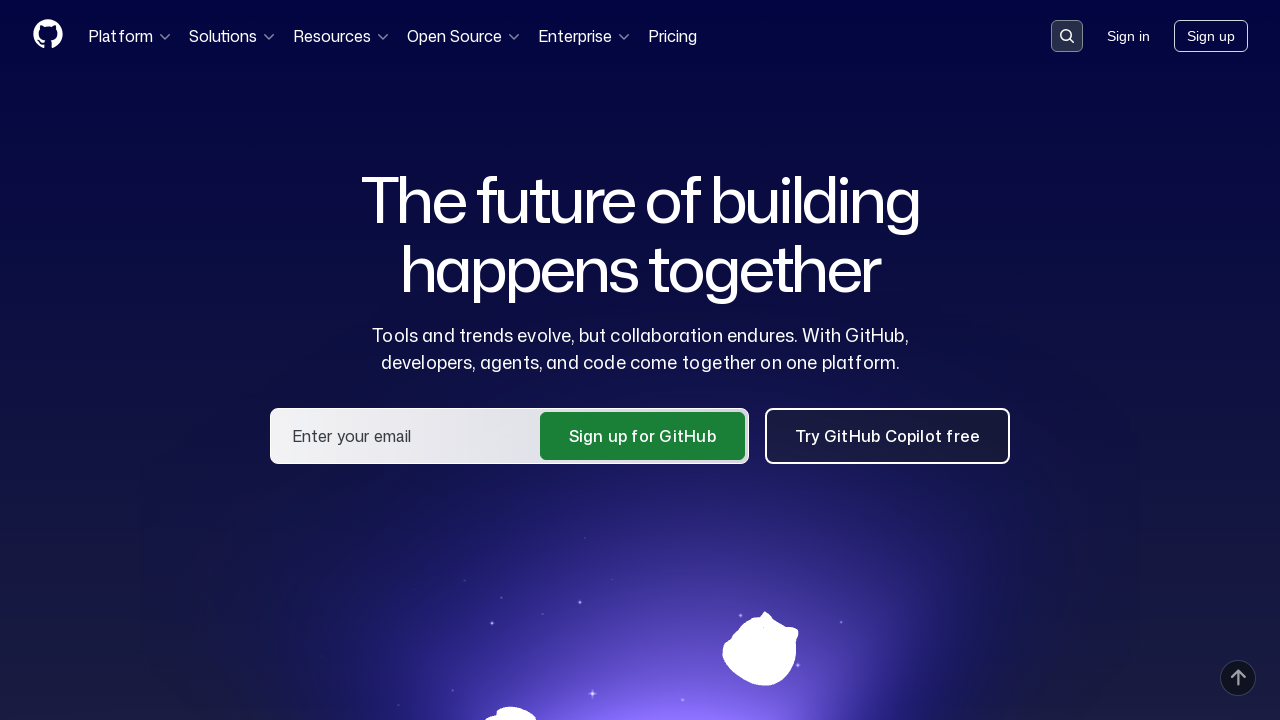

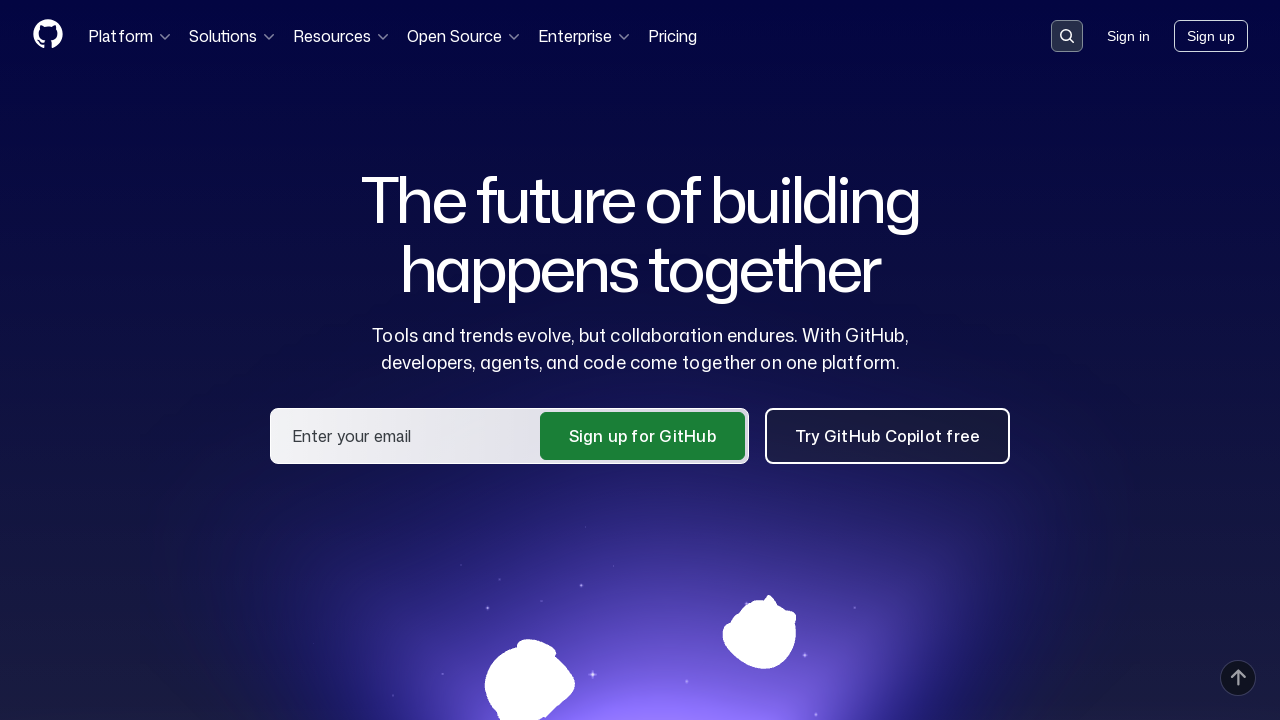